Tests date picker functionality on SpiceJet flight booking website by setting a departure date value using JavaScript execution

Starting URL: https://www.spicejet.com/

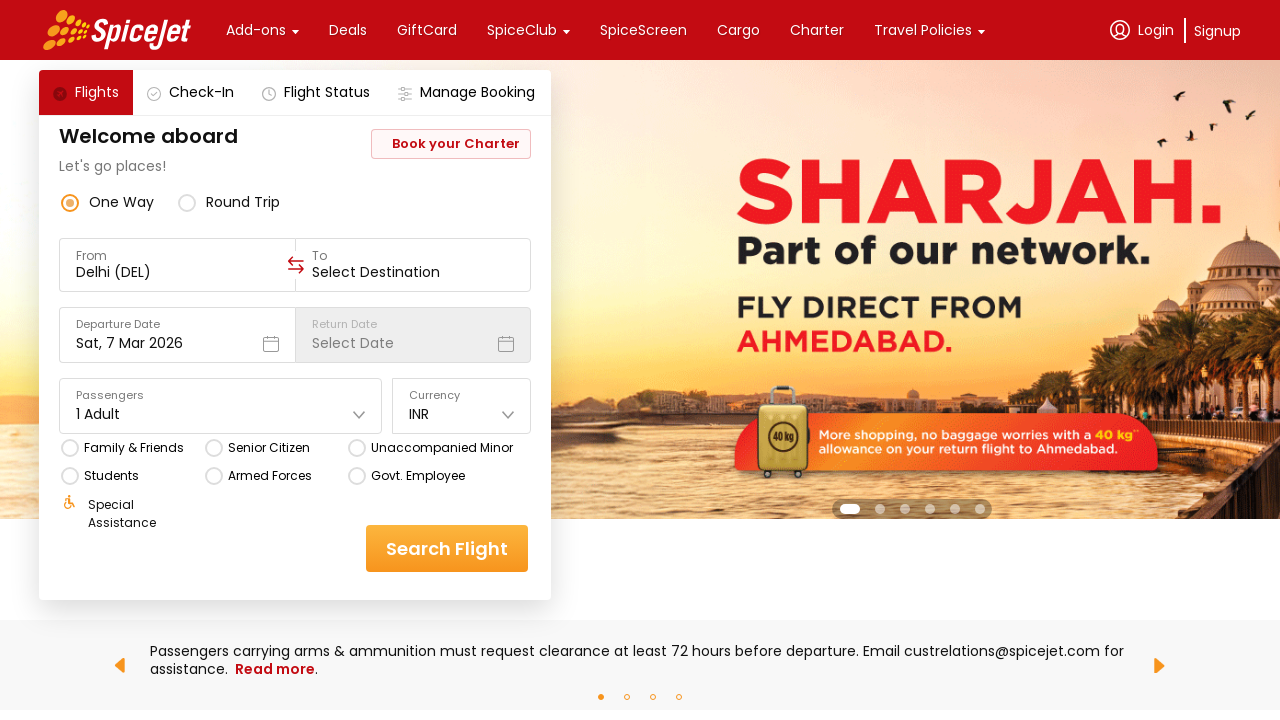

Waited for page to load (networkidle state)
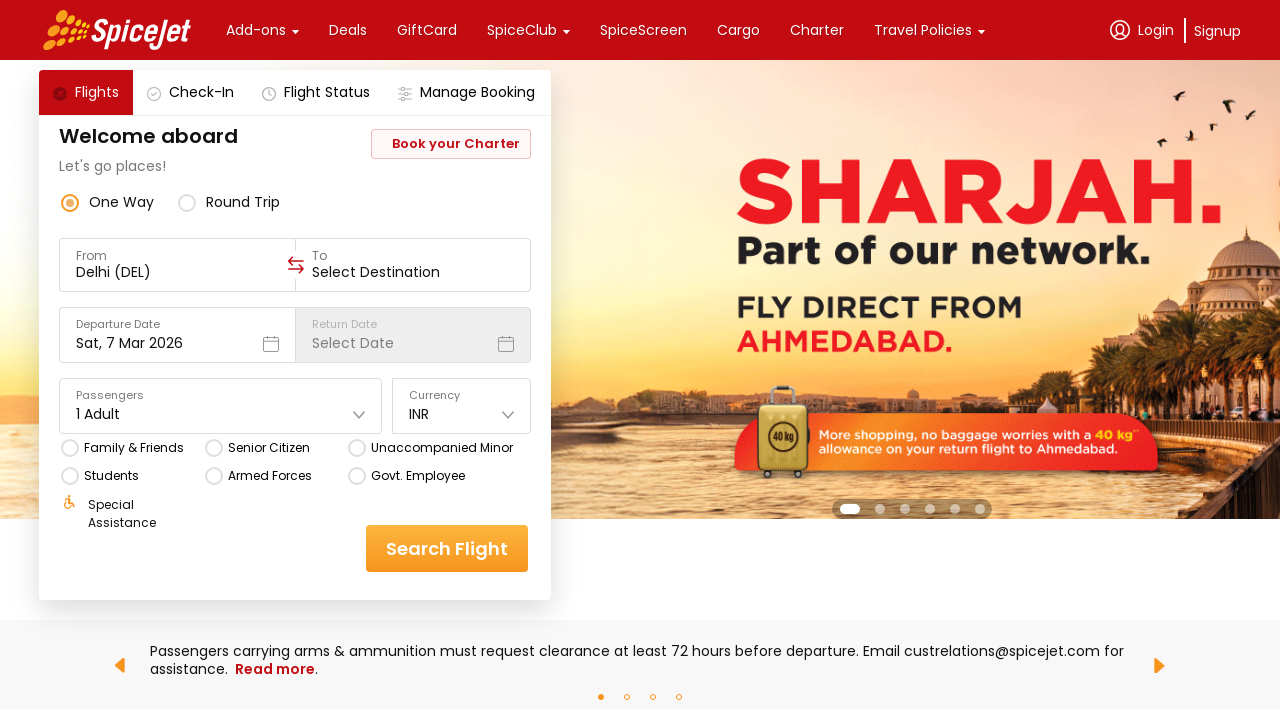

Located departure date input field
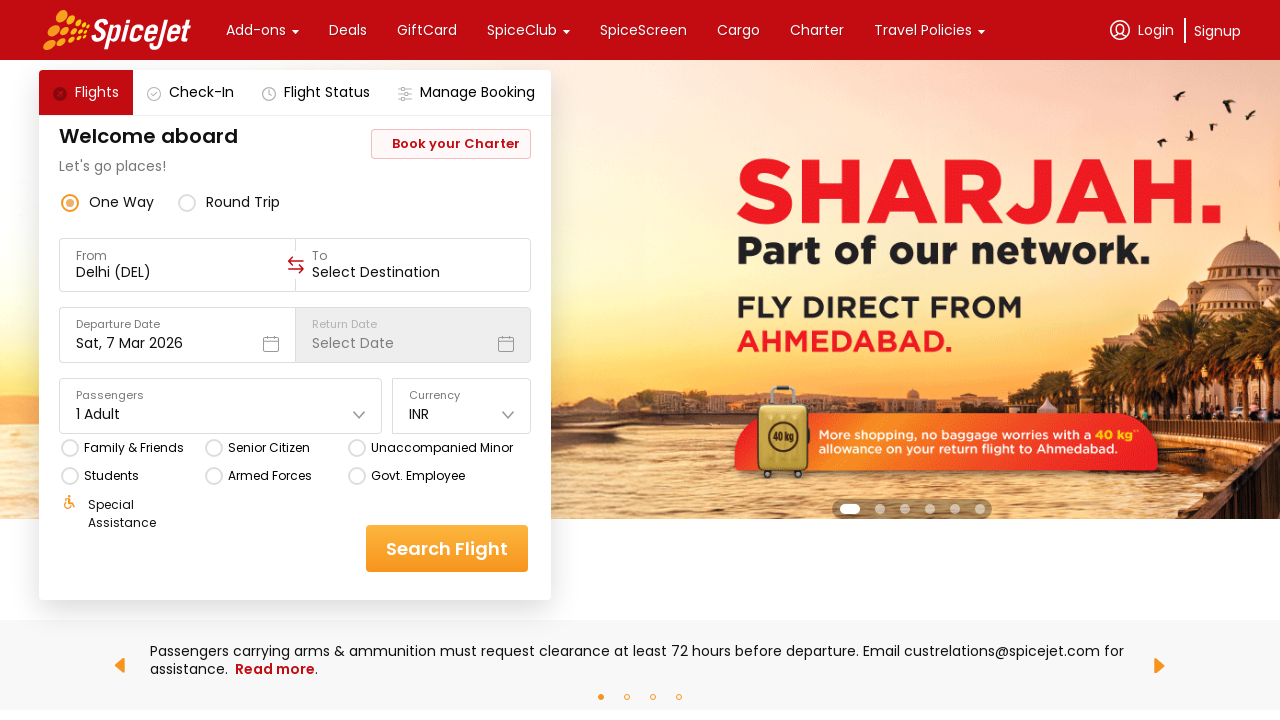

Set departure date to '15/03/2025' using JavaScript
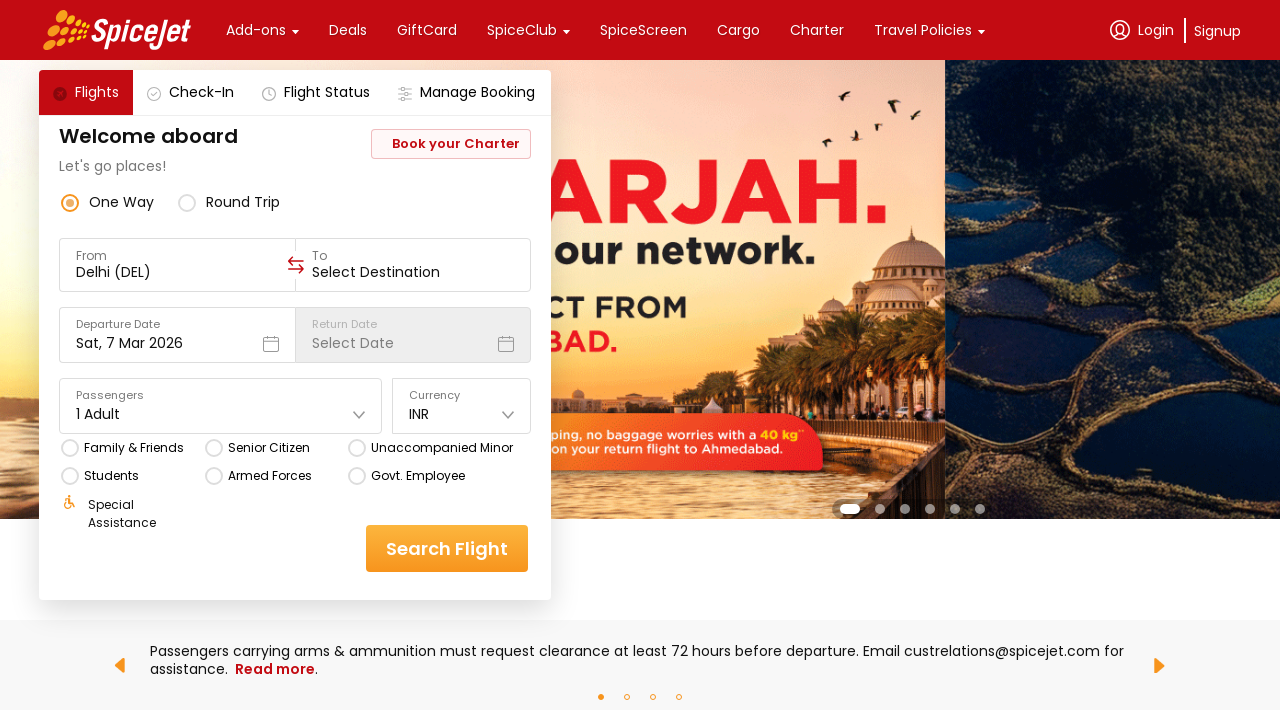

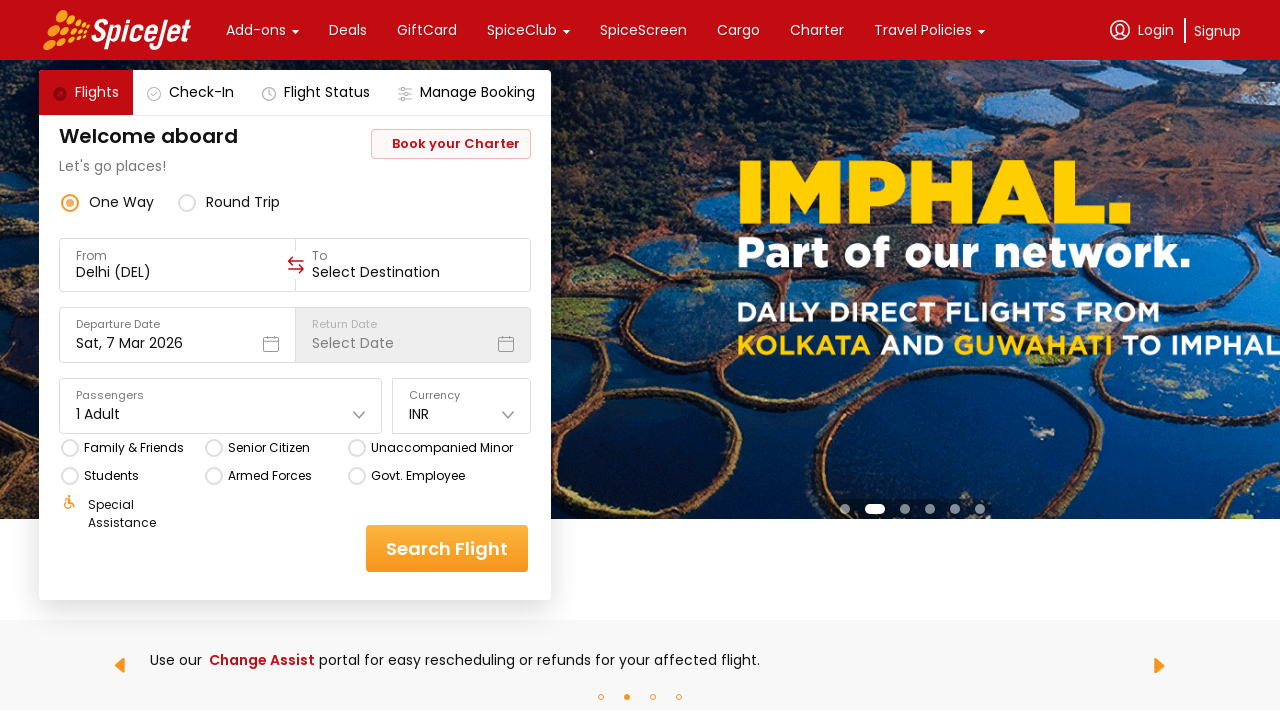